Tests drag and drop functionality on the jQuery UI demo page by dragging an element from the draggable source to the droppable target within an iframe.

Starting URL: https://jqueryui.com/droppable/

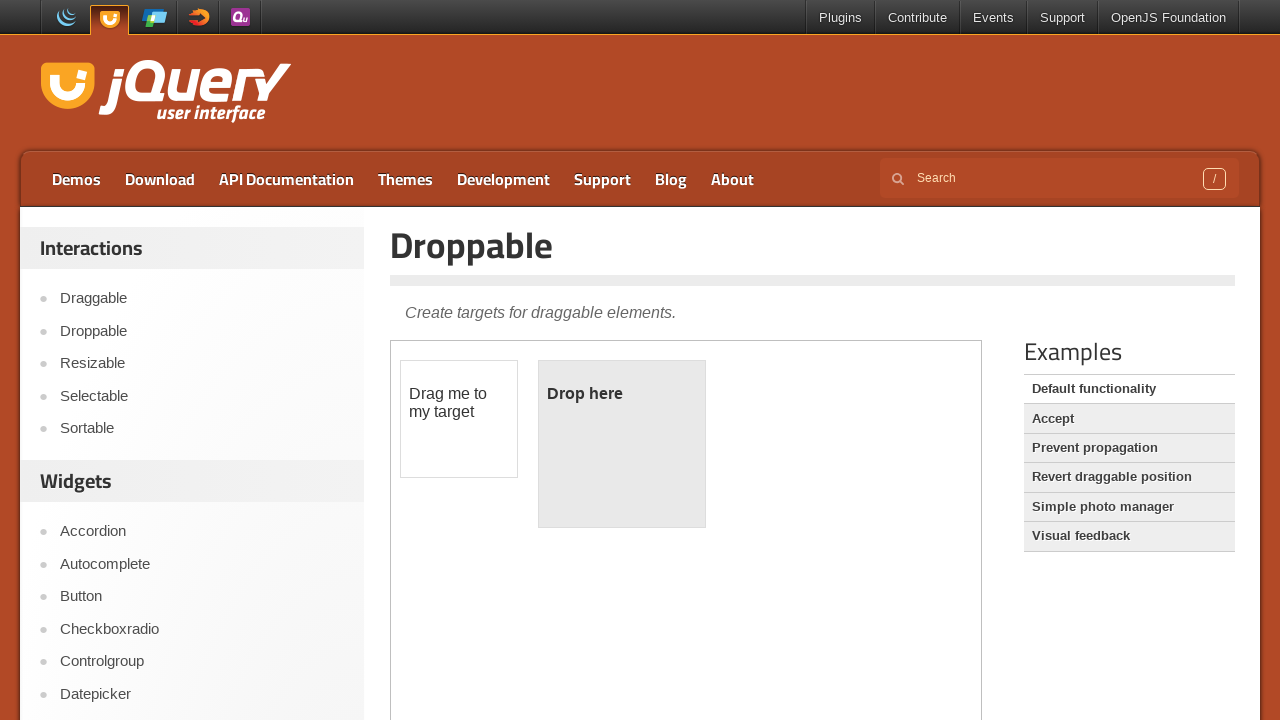

Located the demo iframe containing drag and drop elements
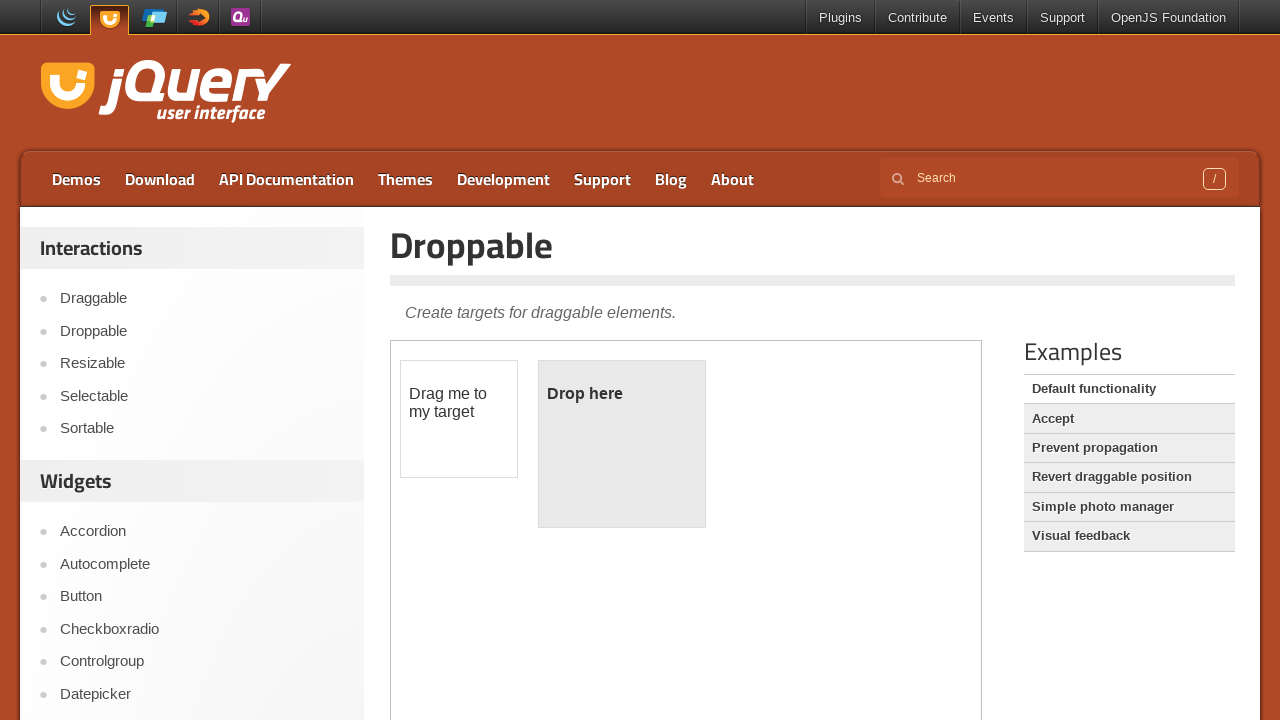

Located the draggable element with ID 'draggable'
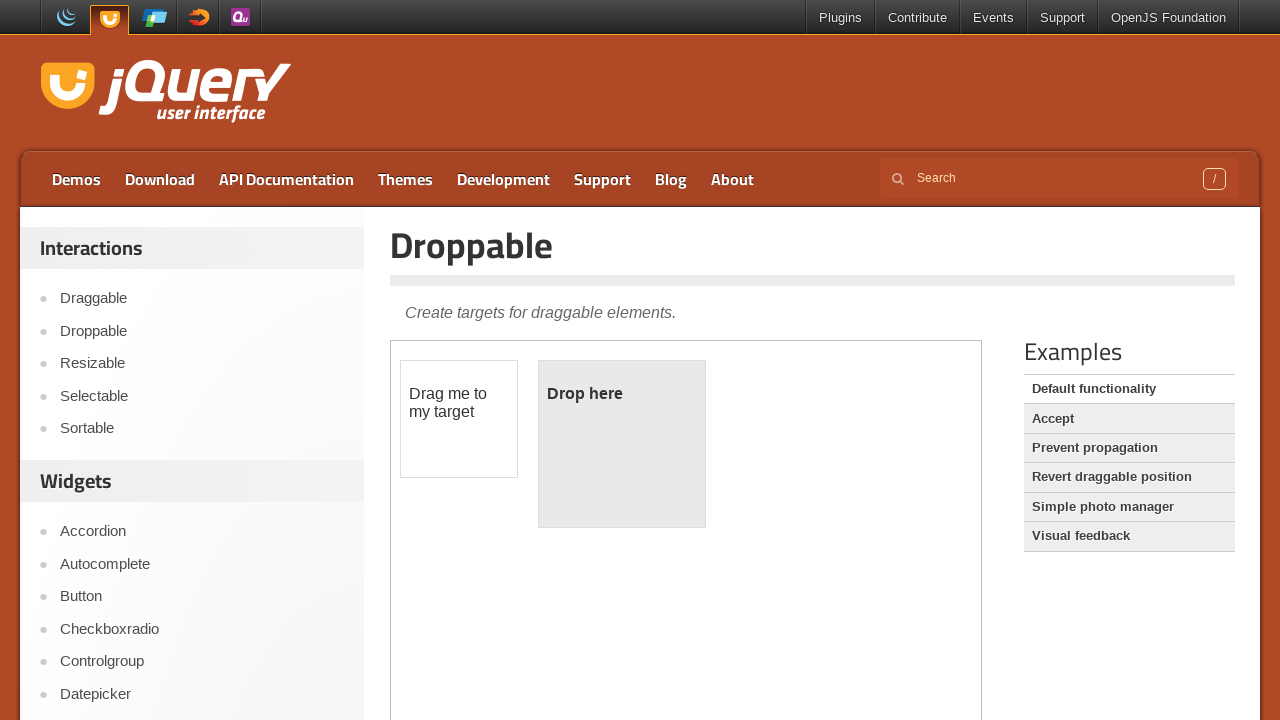

Located the droppable target element with ID 'droppable'
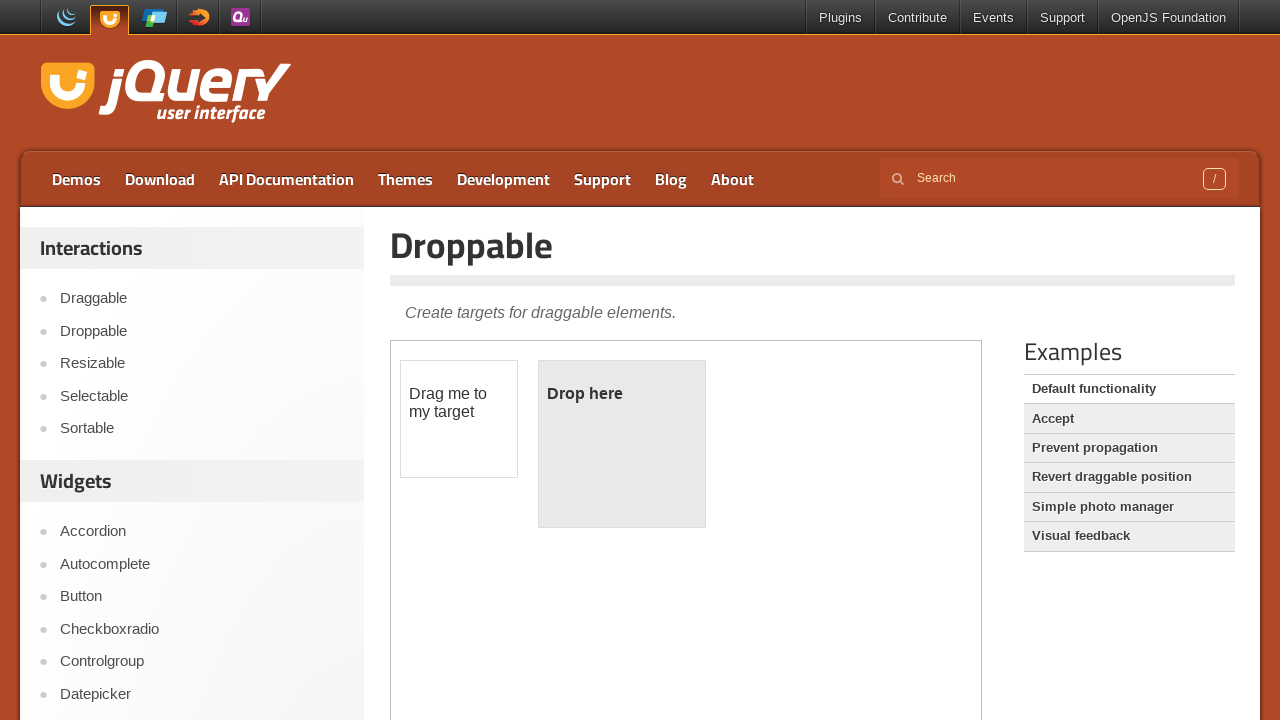

Performed drag and drop operation from draggable element to droppable target at (622, 444)
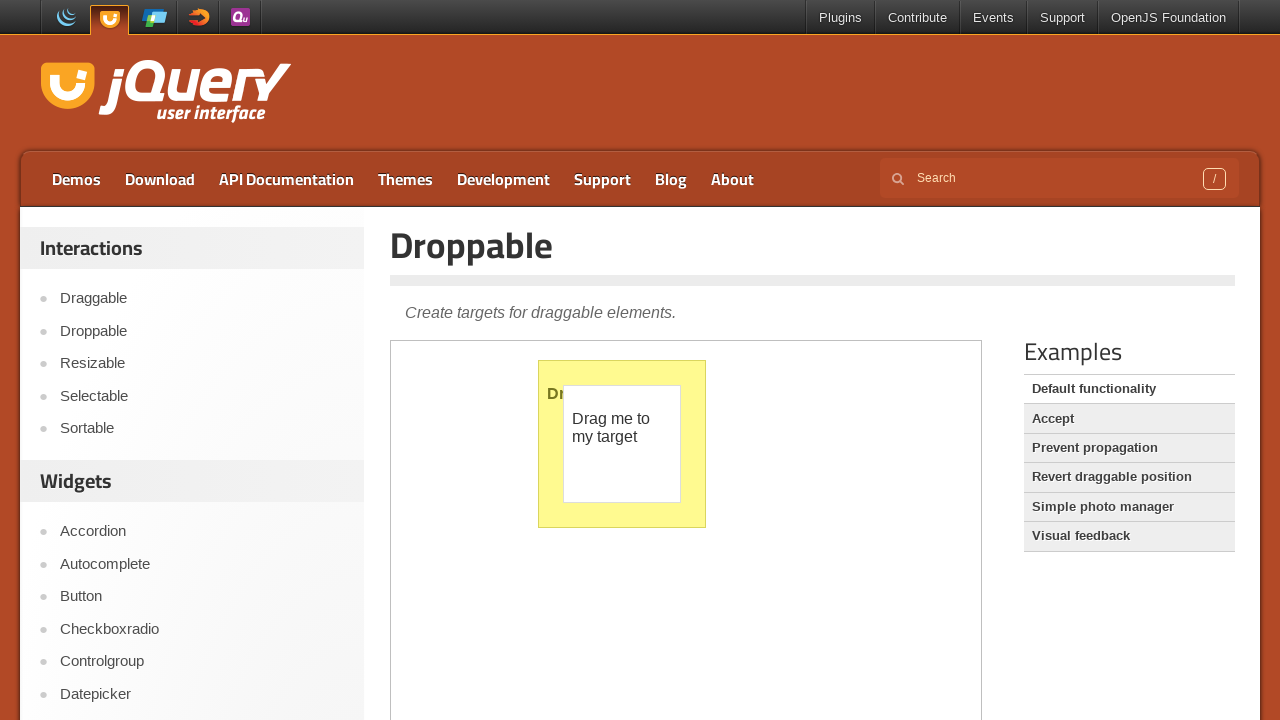

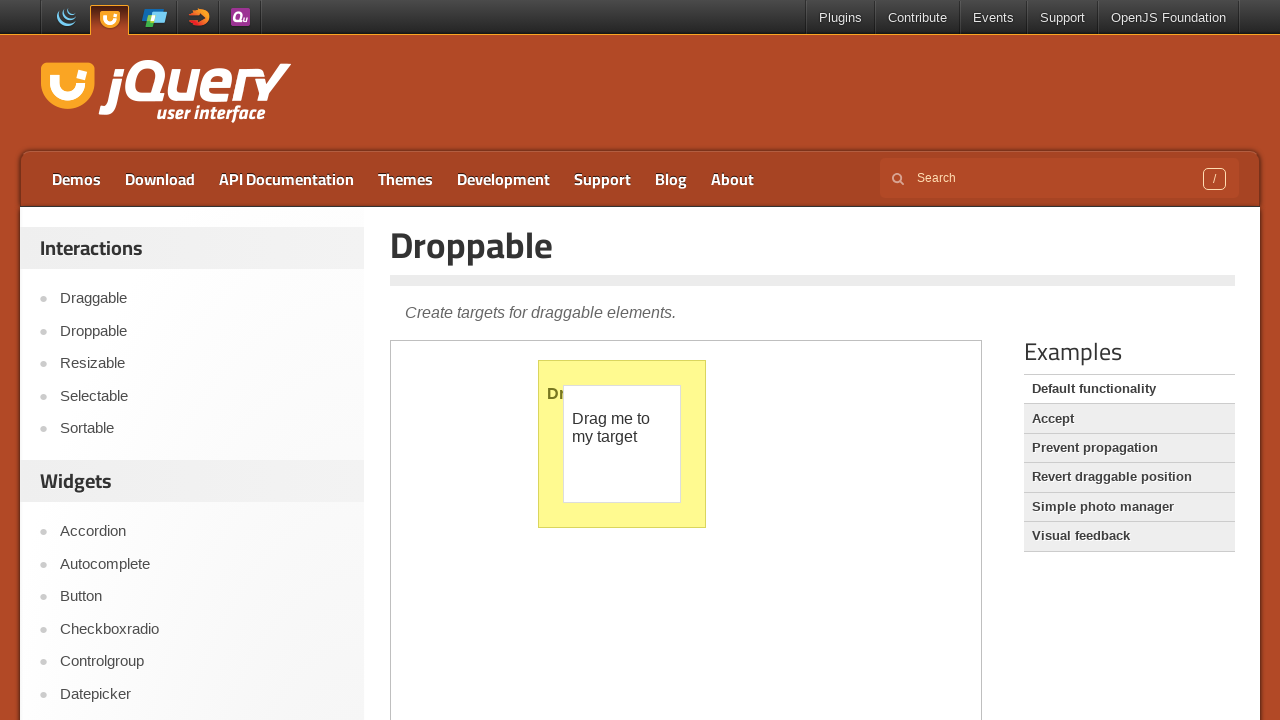